Tests window handling by clicking a link that opens a new window, switching to the new window to verify its title, then switching back to the original window to verify navigation between multiple browser windows works correctly.

Starting URL: https://the-internet.herokuapp.com/windows

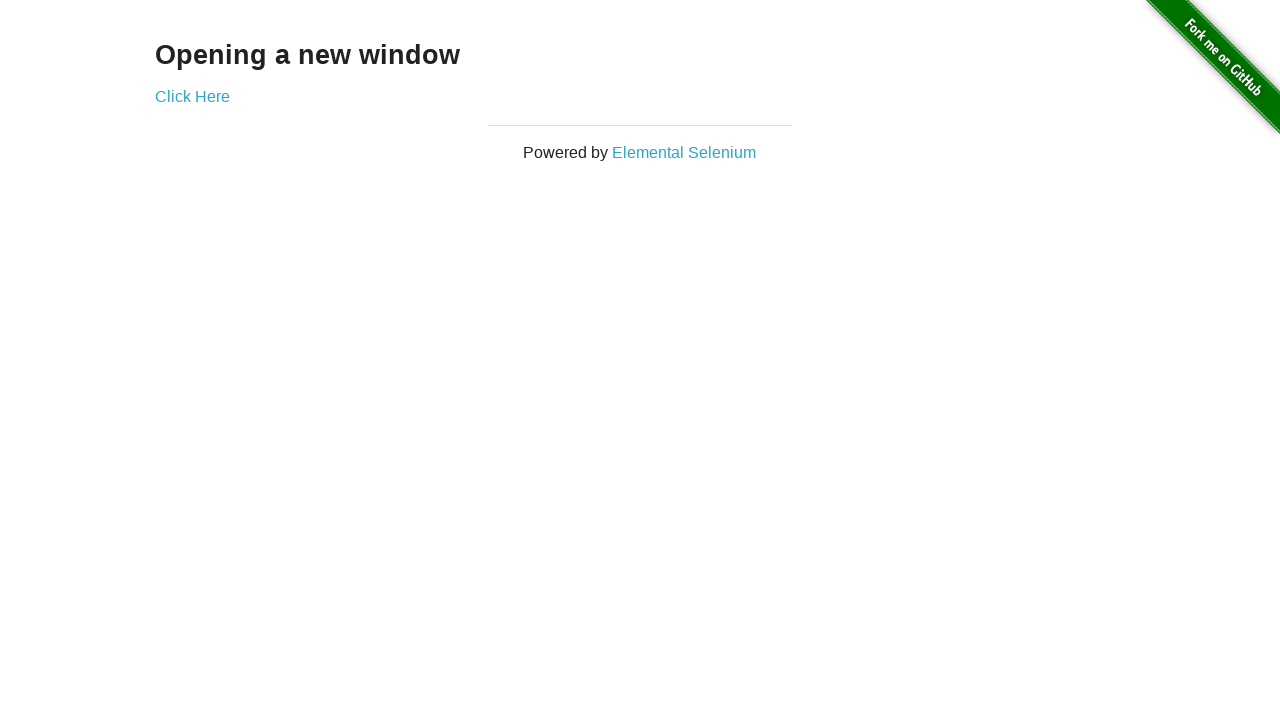

Verified heading text is 'Opening a new window'
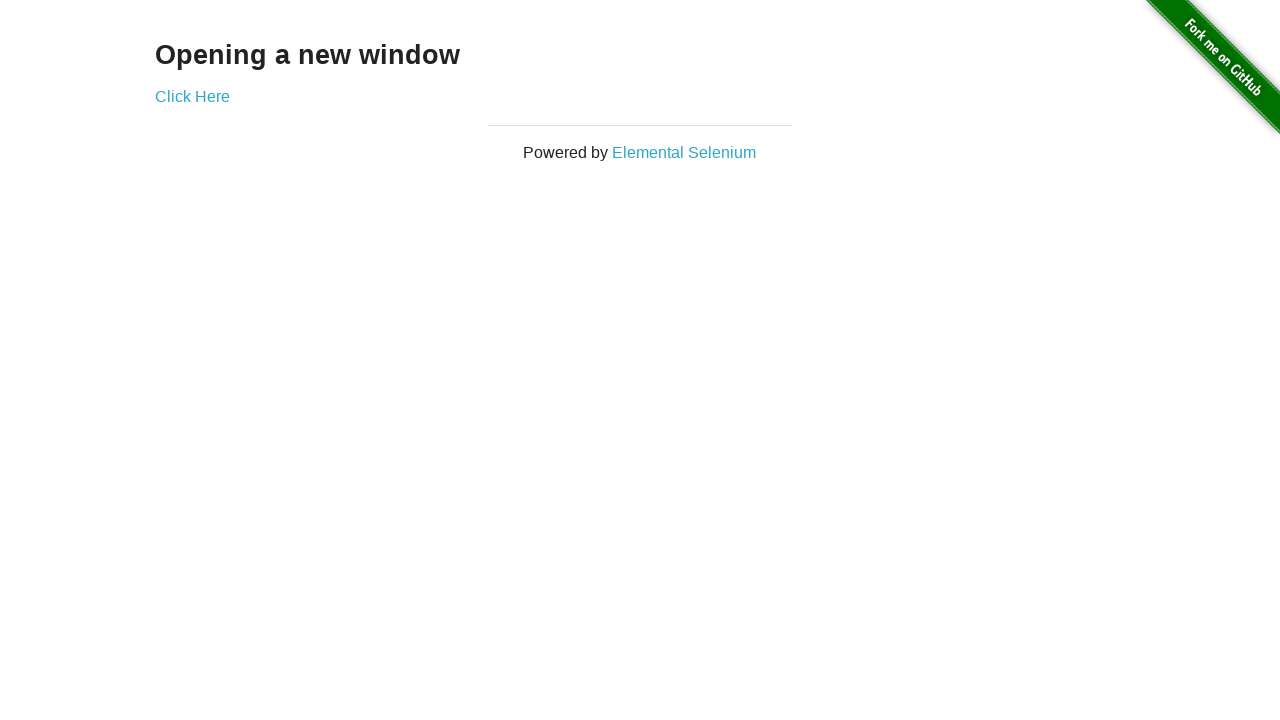

Verified original page title is 'The Internet'
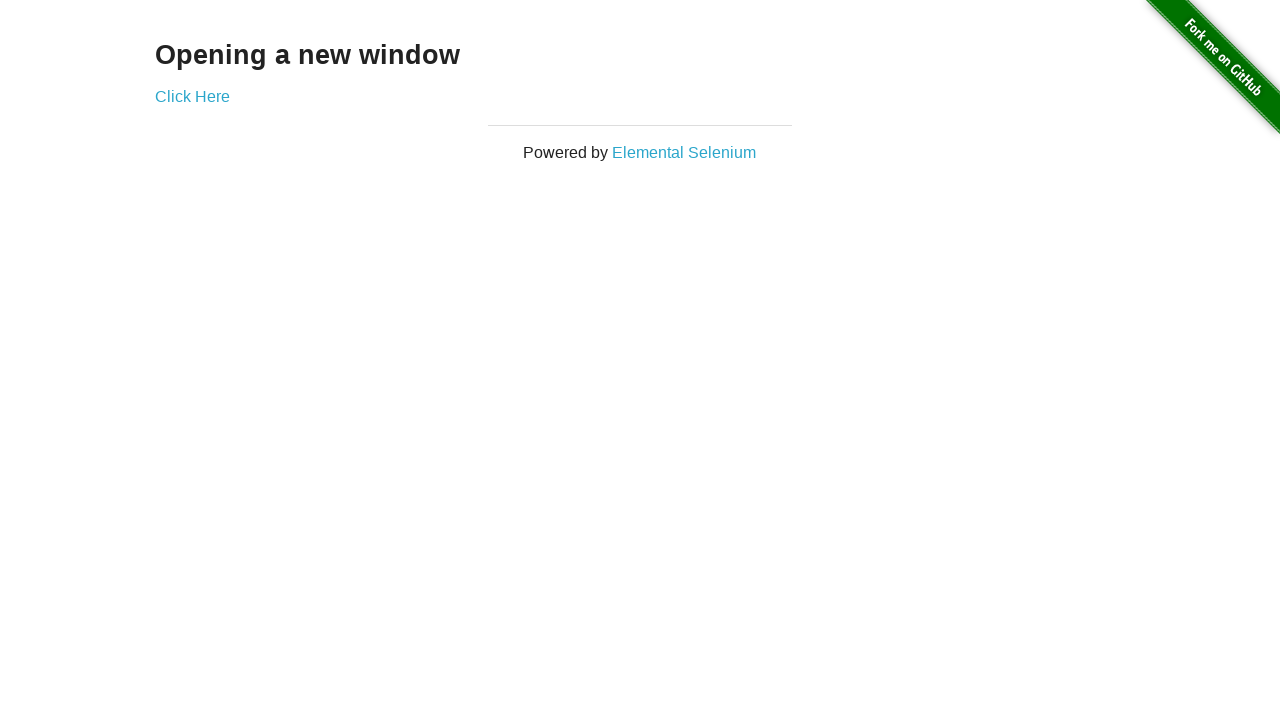

Clicked 'Click Here' button to open new window at (192, 96) on xpath=//*[text()='Click Here']
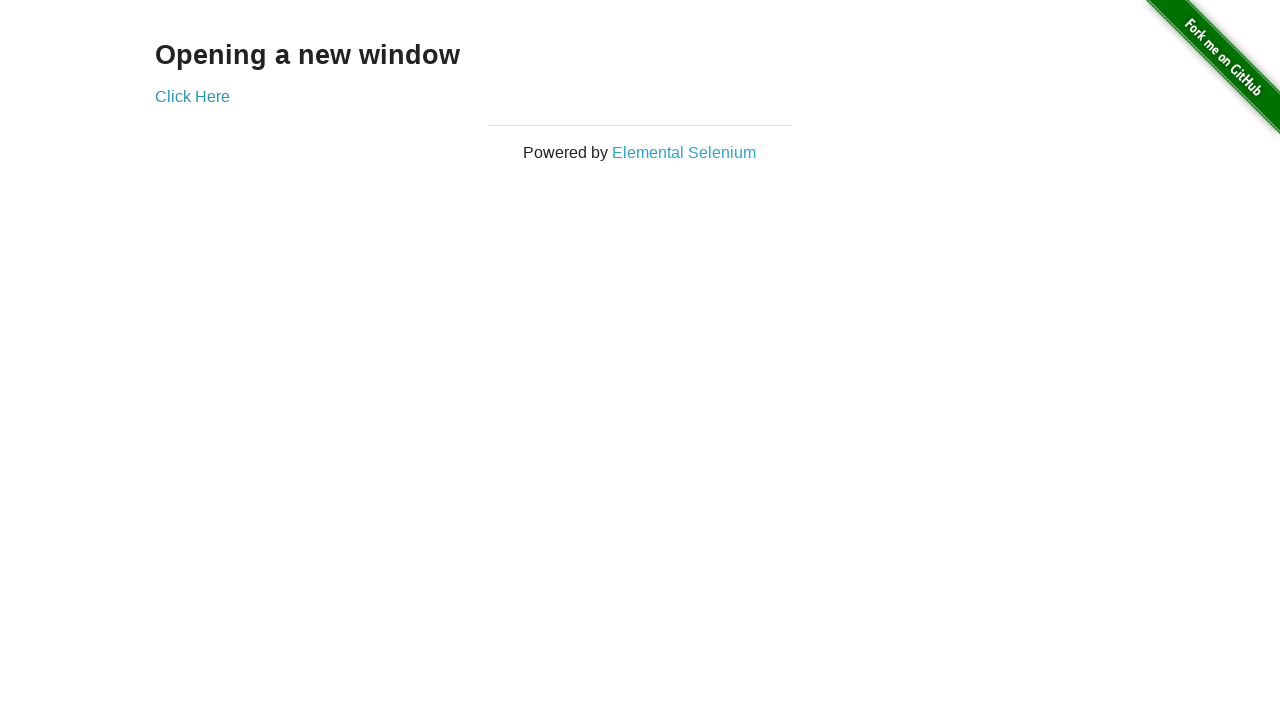

New window loaded and ready
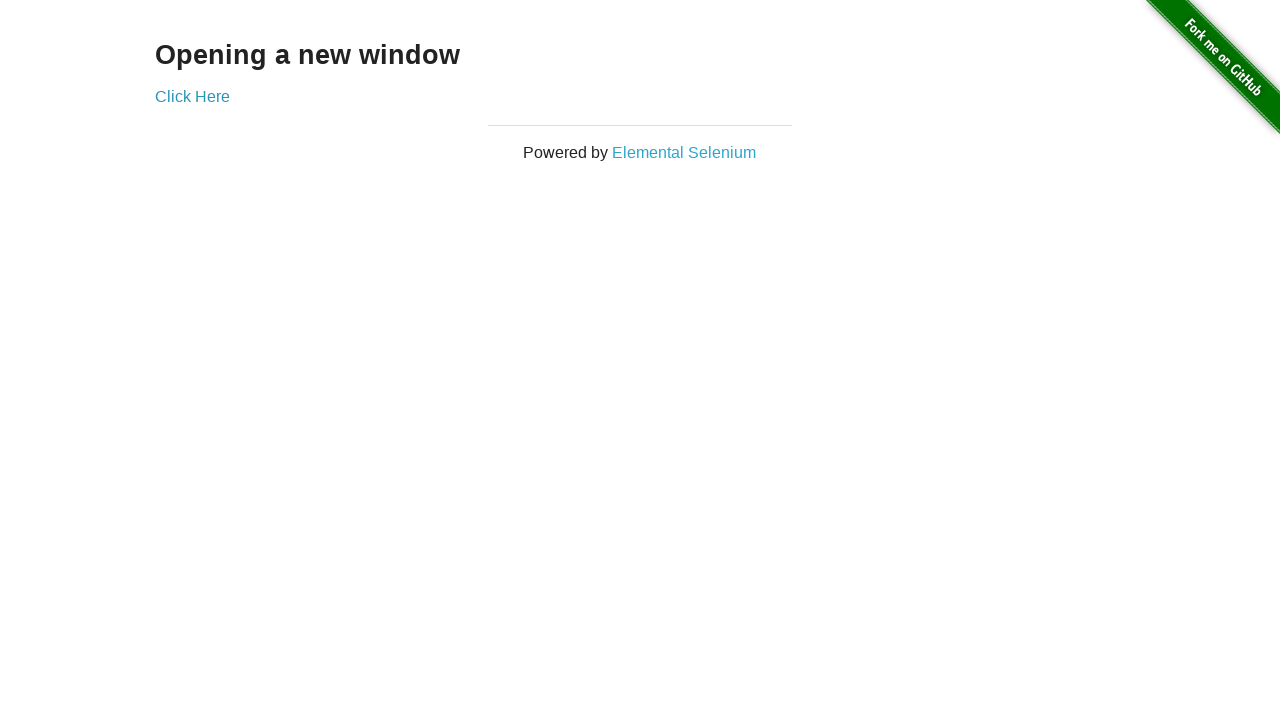

Verified new window title is 'New Window'
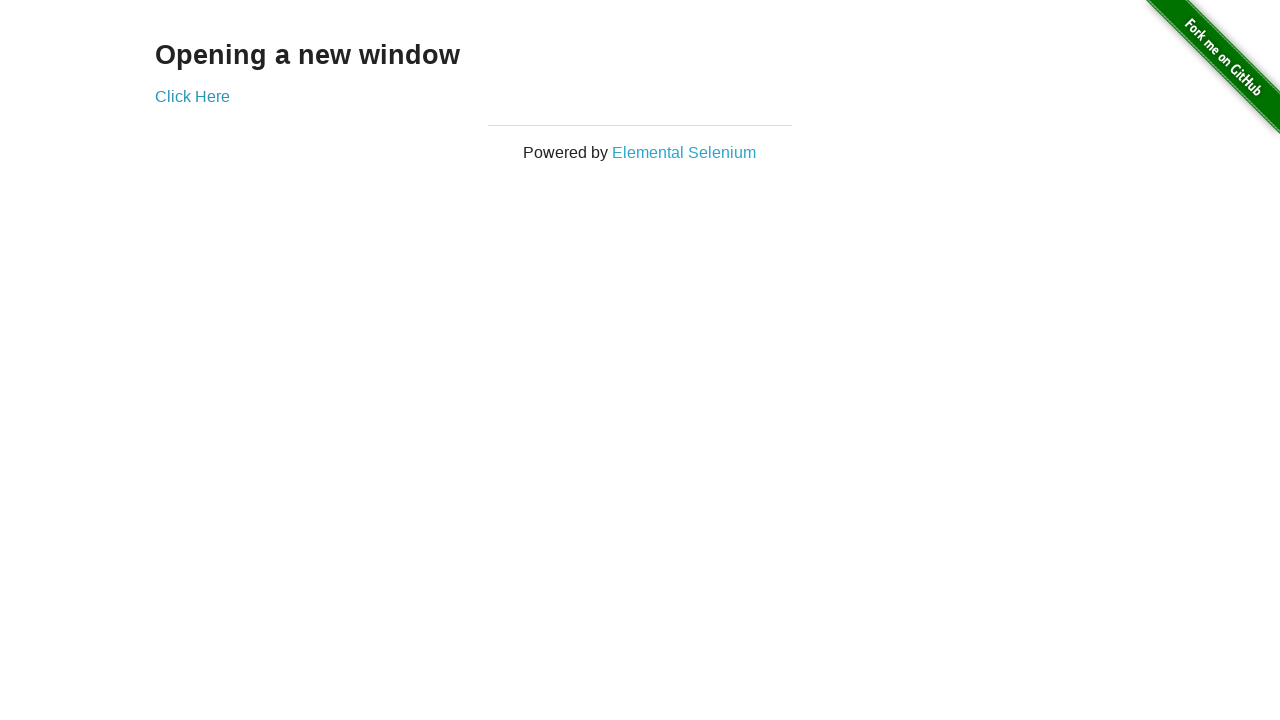

Switched back to original window
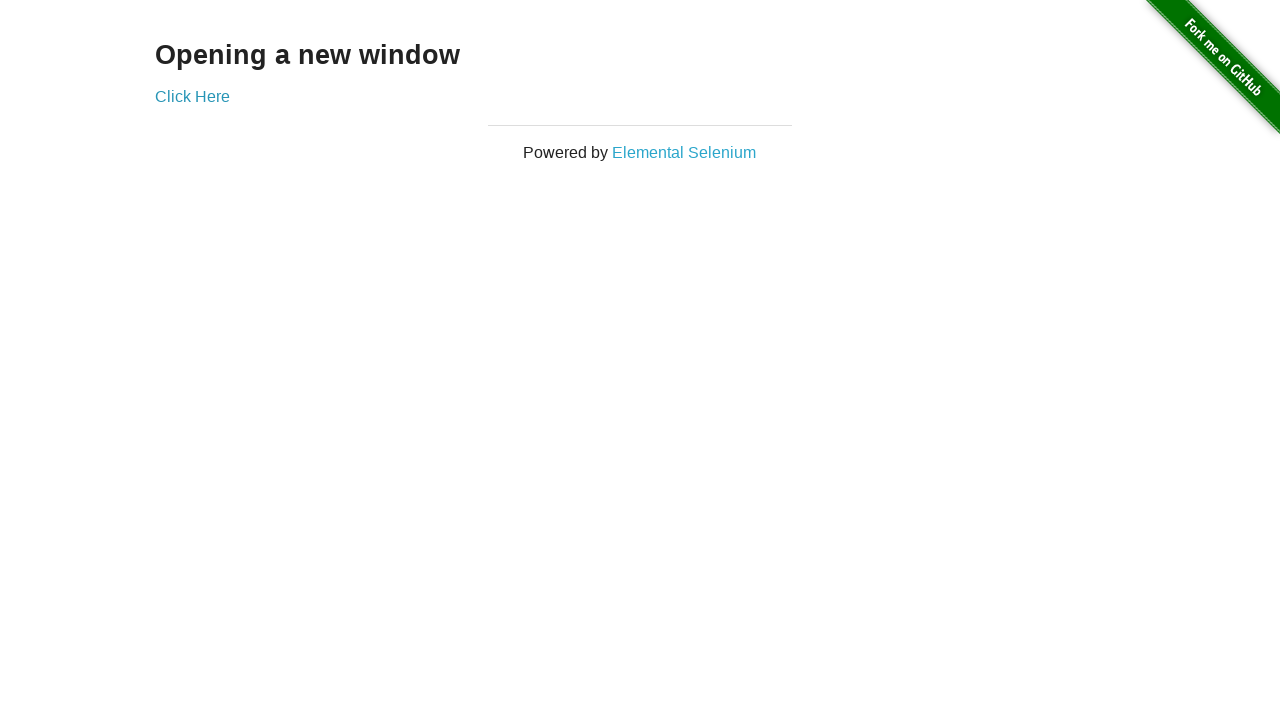

Verified original window title is still 'The Internet'
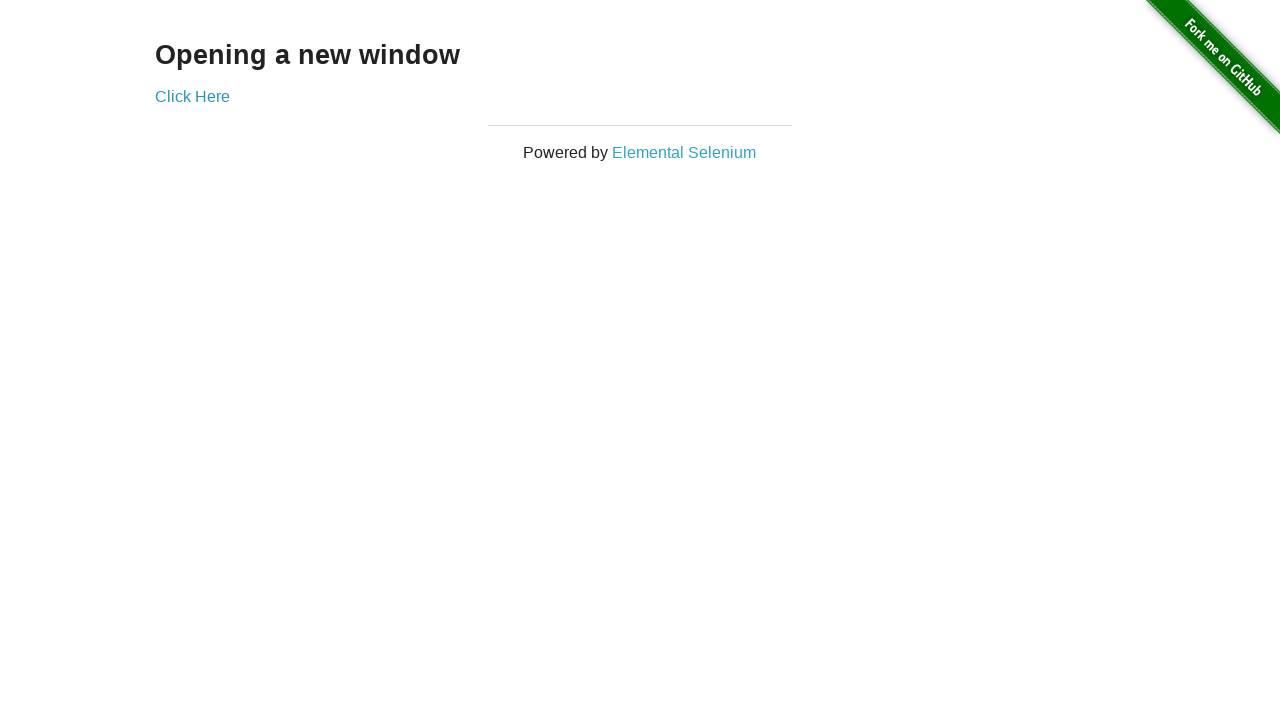

Switched to new window
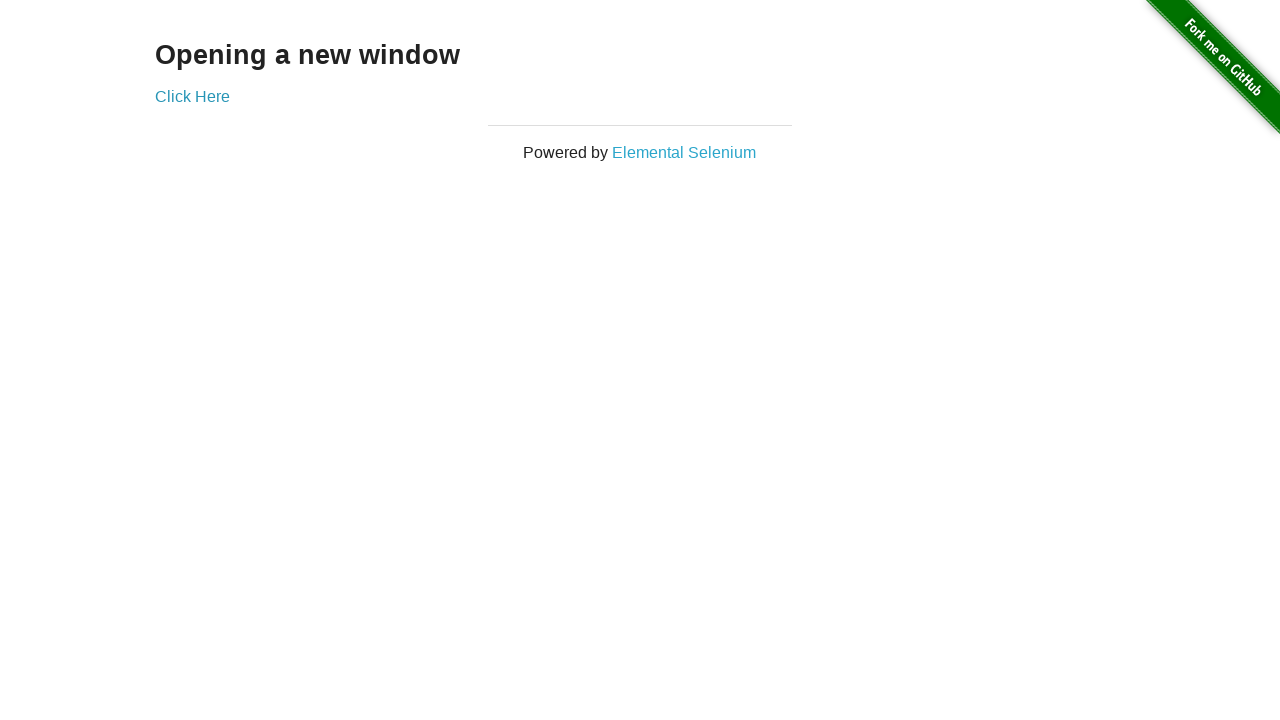

Switched back to original window
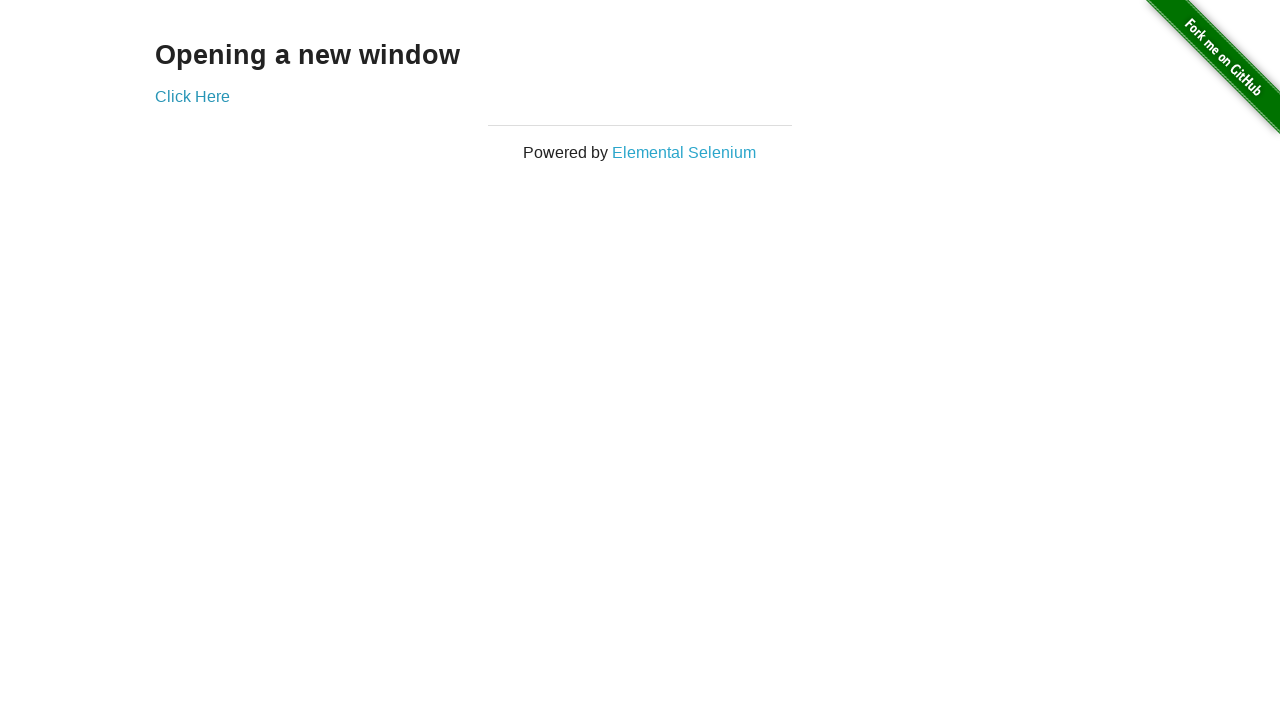

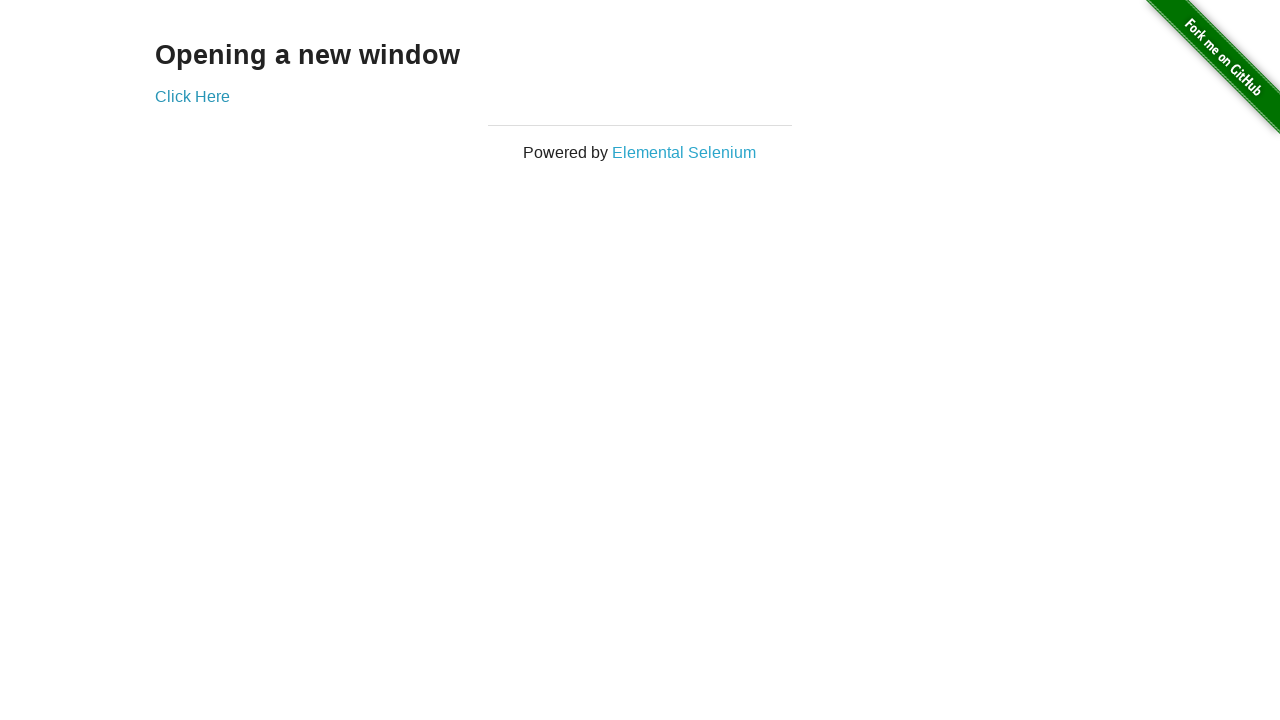